Tests interaction with shadow DOM elements by navigating through nested shadow roots and filling a pizza input field

Starting URL: https://selectorshub.com/iframe-in-shadow-dom/

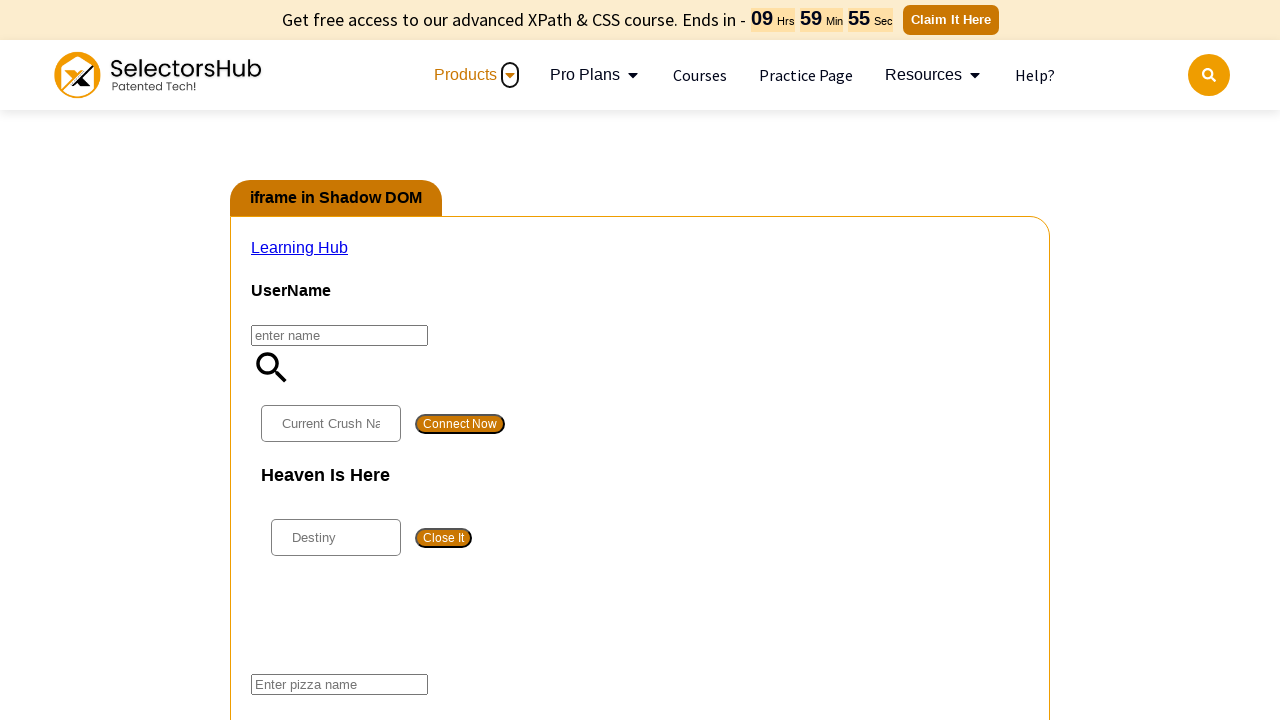

Waited 3 seconds for page to load
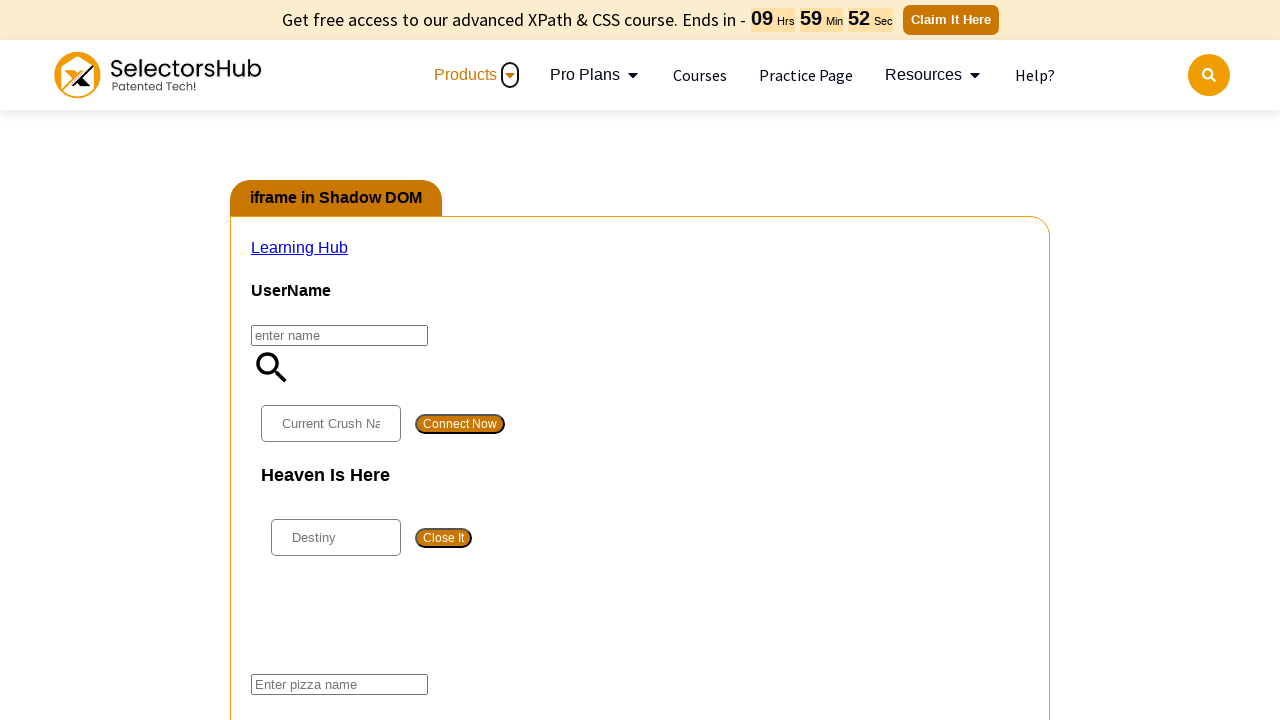

Located pizza input field through nested shadow DOM roots
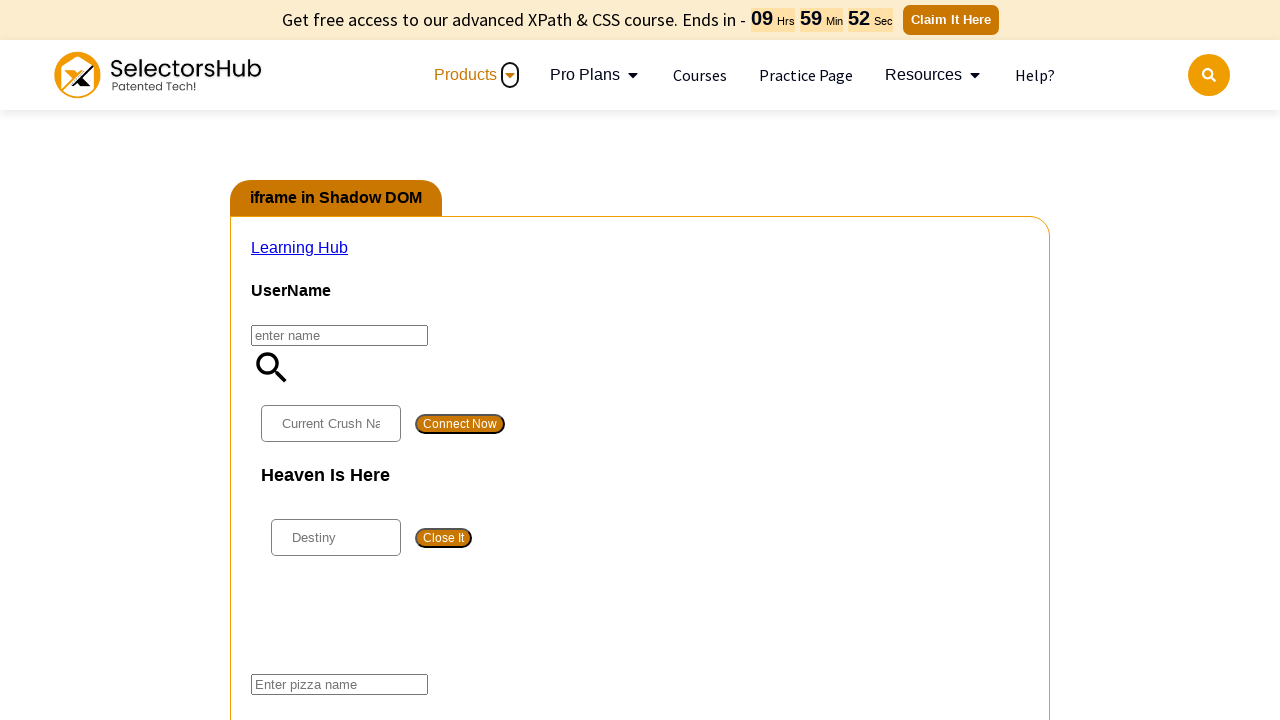

Filled pizza input field with 'veggie pizza'
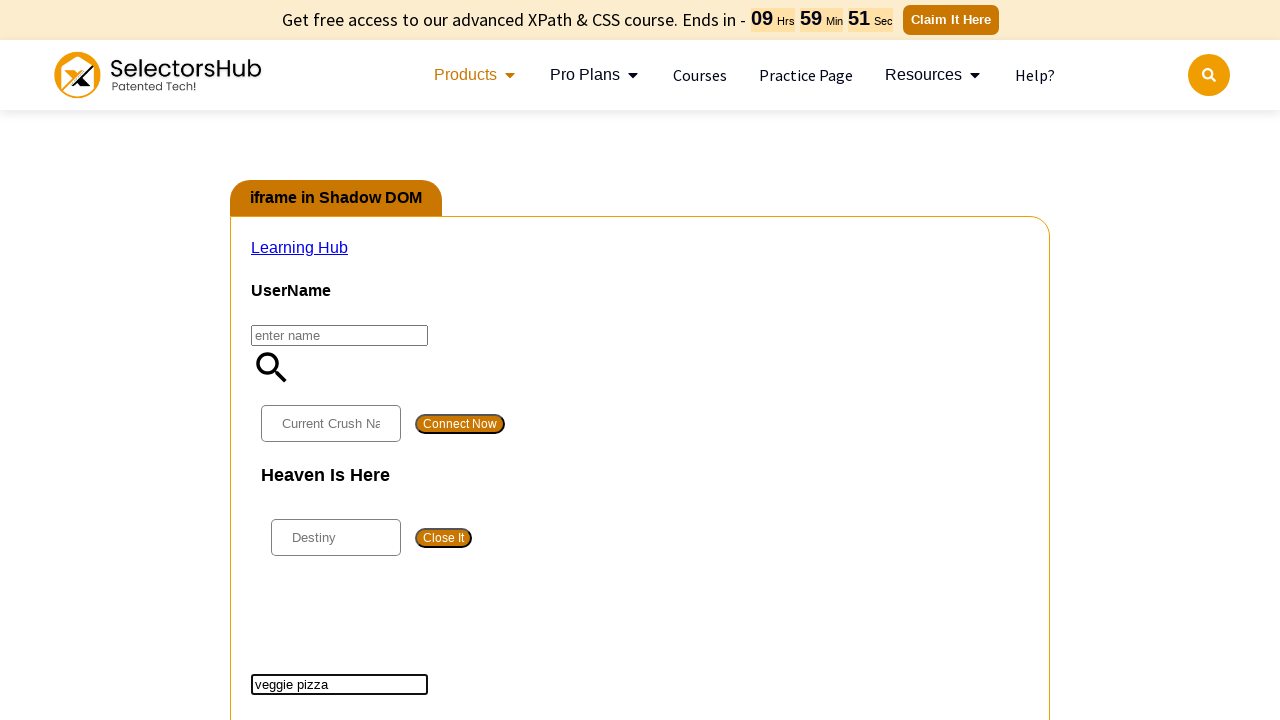

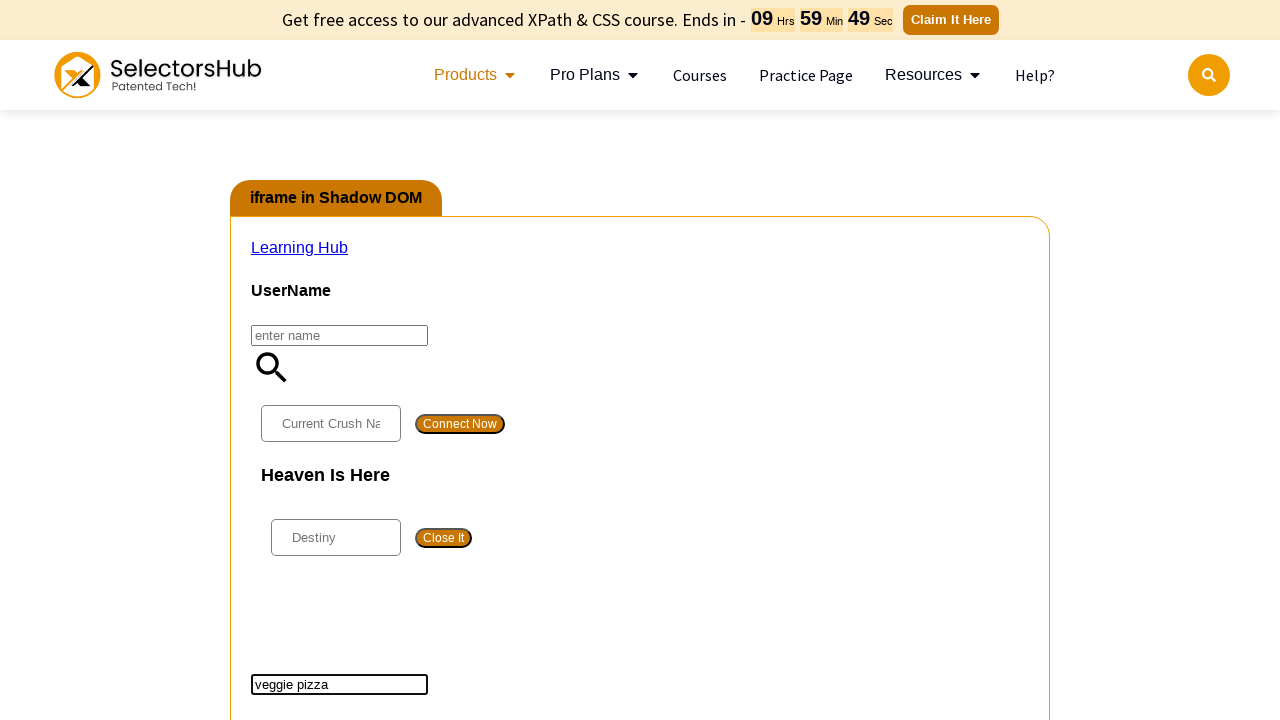